Tests opening a new browser window by navigating to a page, opening a new window, navigating to a different URL in that window, and verifying two window handles exist.

Starting URL: https://the-internet.herokuapp.com/windows

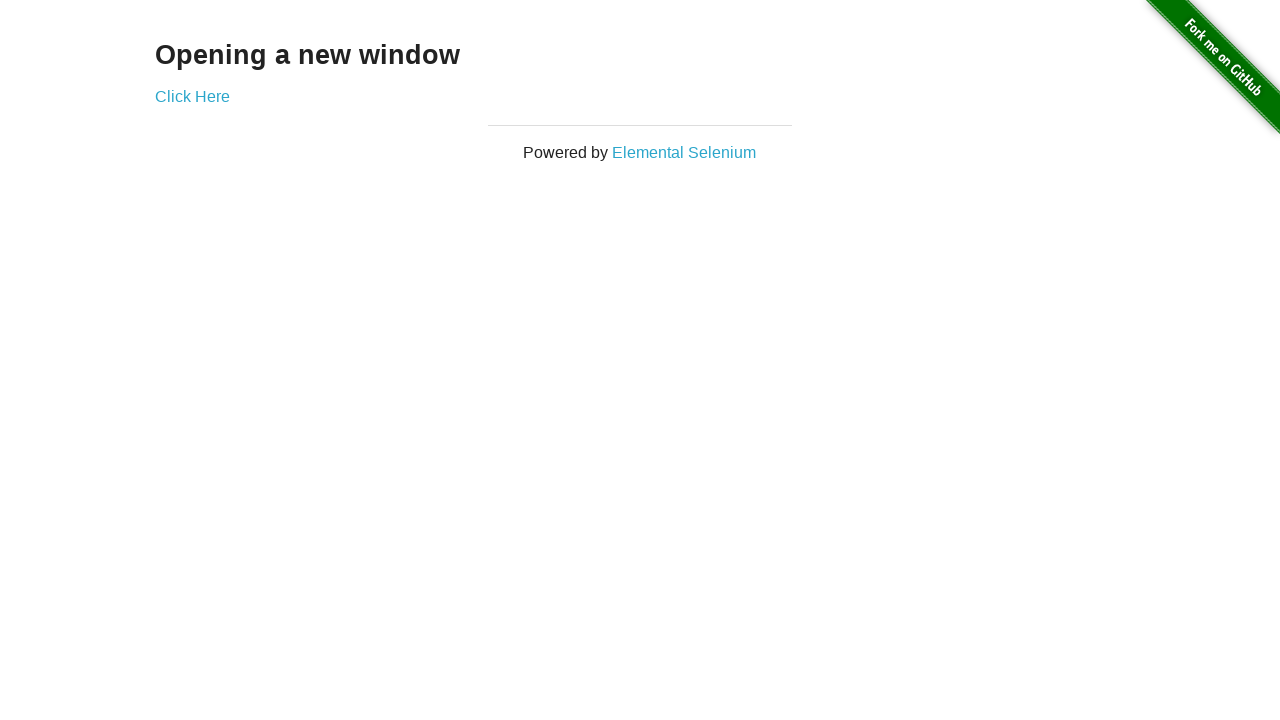

Opened a new browser window/page
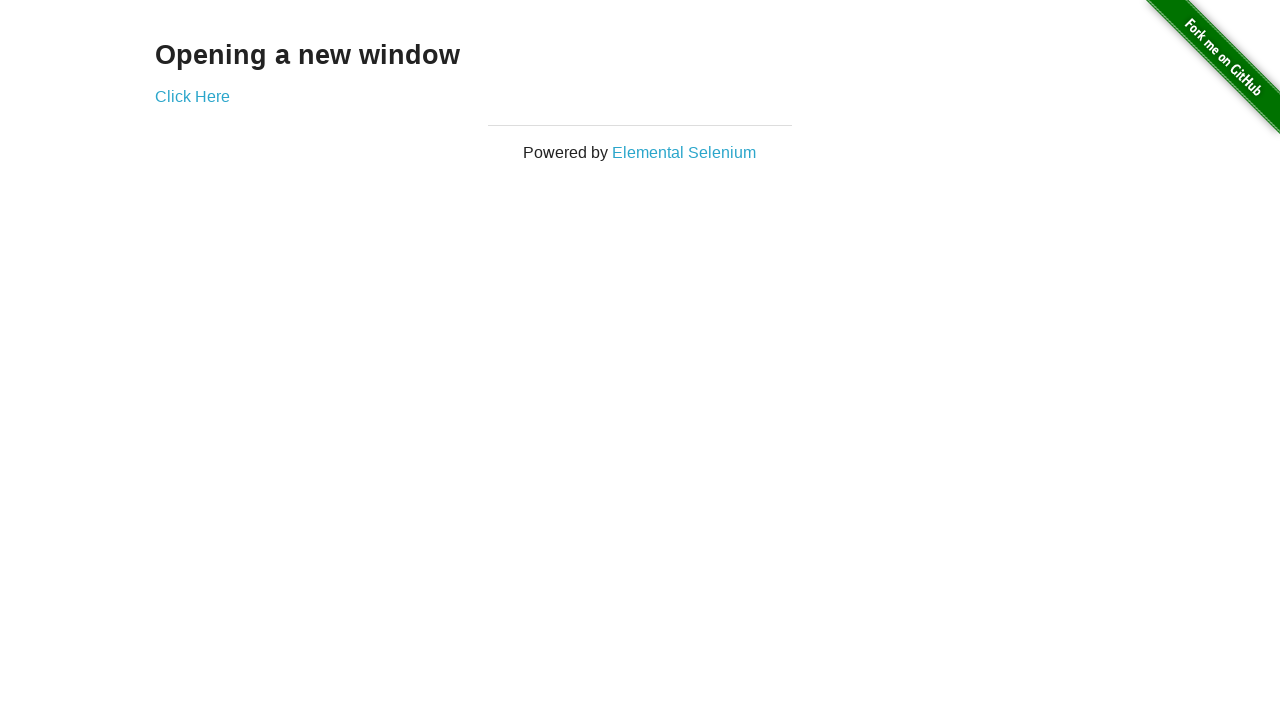

Navigated new window to https://the-internet.herokuapp.com/typos
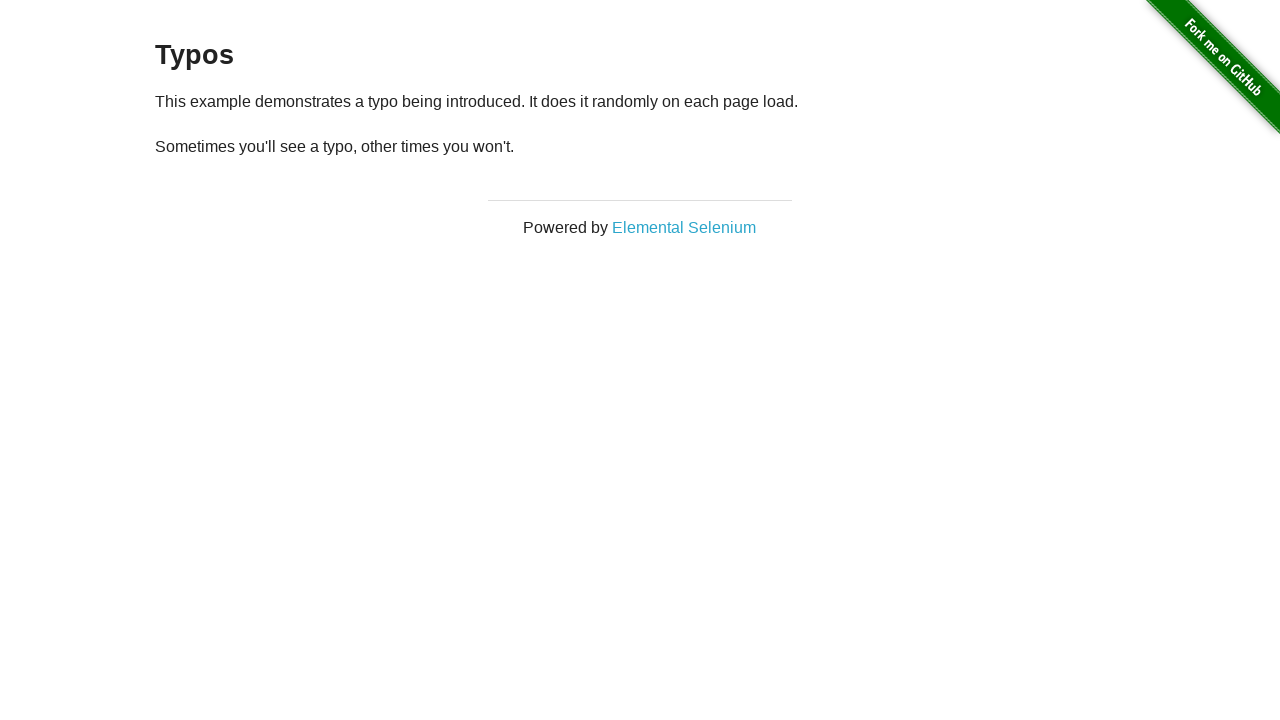

Verified 2 window handles exist in the context
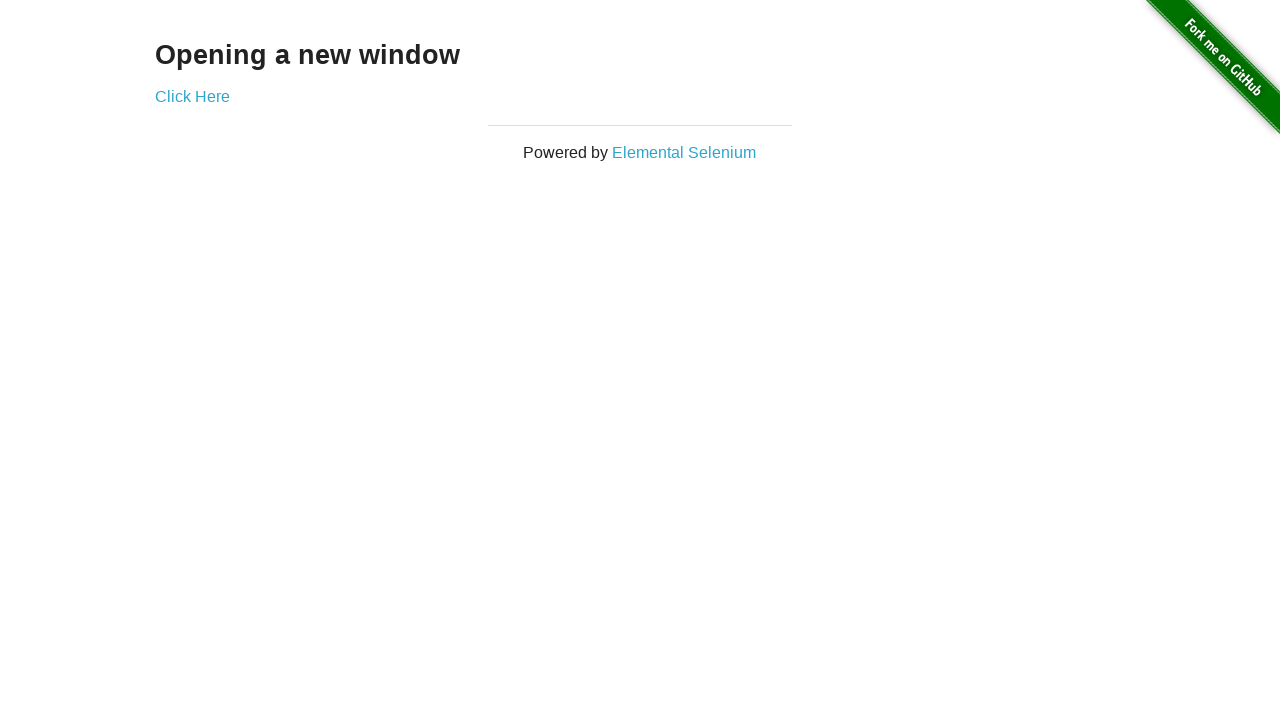

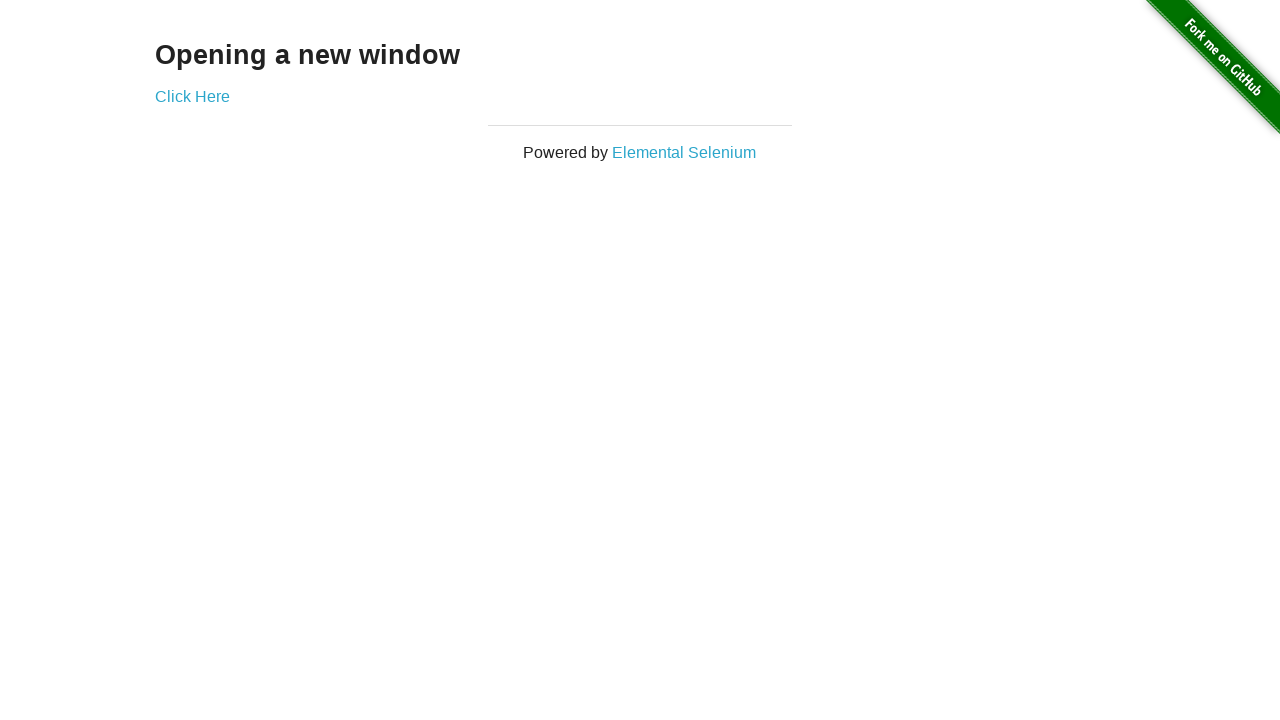